Tests interaction with a range slider element by setting its value using JavaScript and sending keyboard inputs

Starting URL: https://trytestingthis.netlify.app/

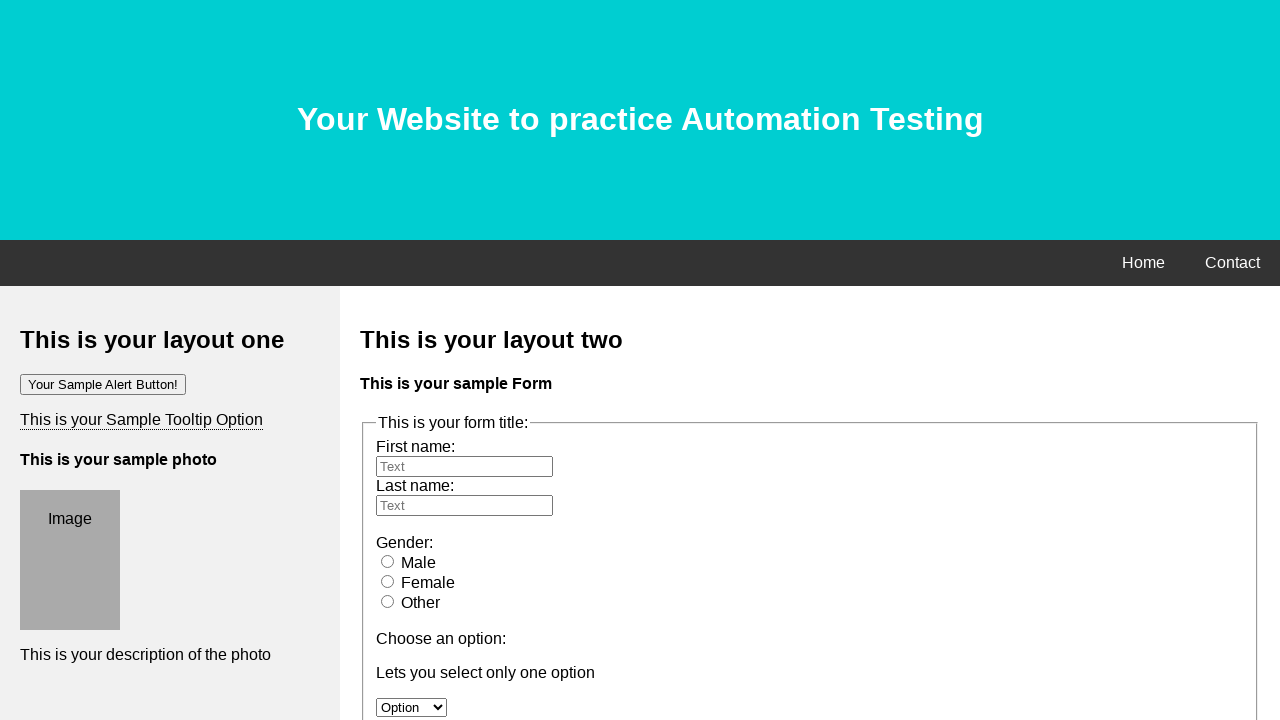

Located range slider element with id 'a'
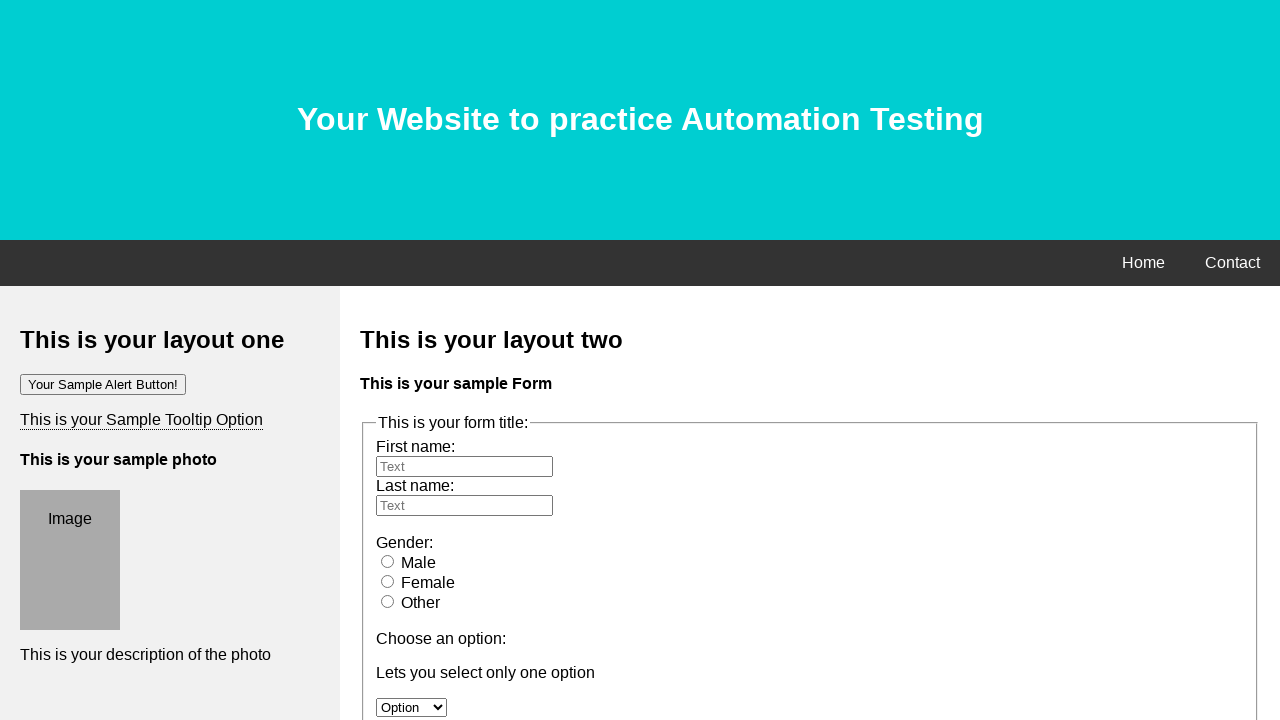

Set range slider value to 80 using JavaScript
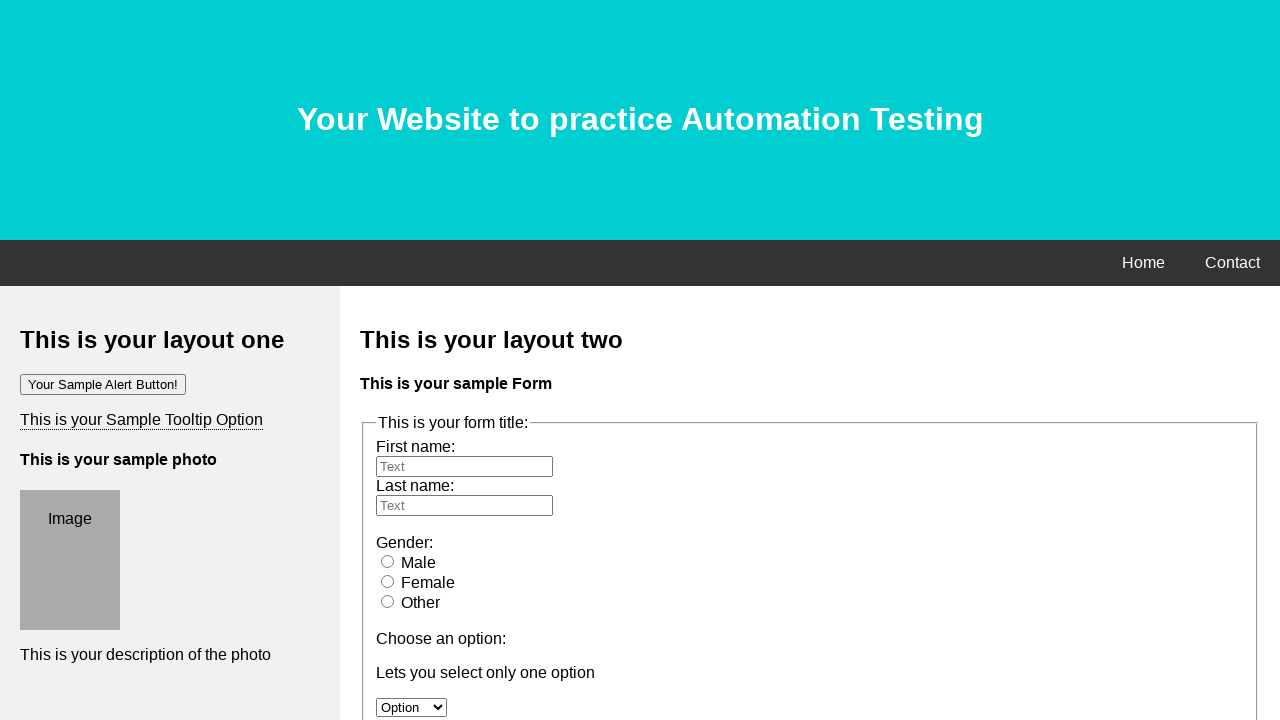

Pressed ArrowRight key to increment range slider (iteration 1/10) on xpath=//*[@id="a"]
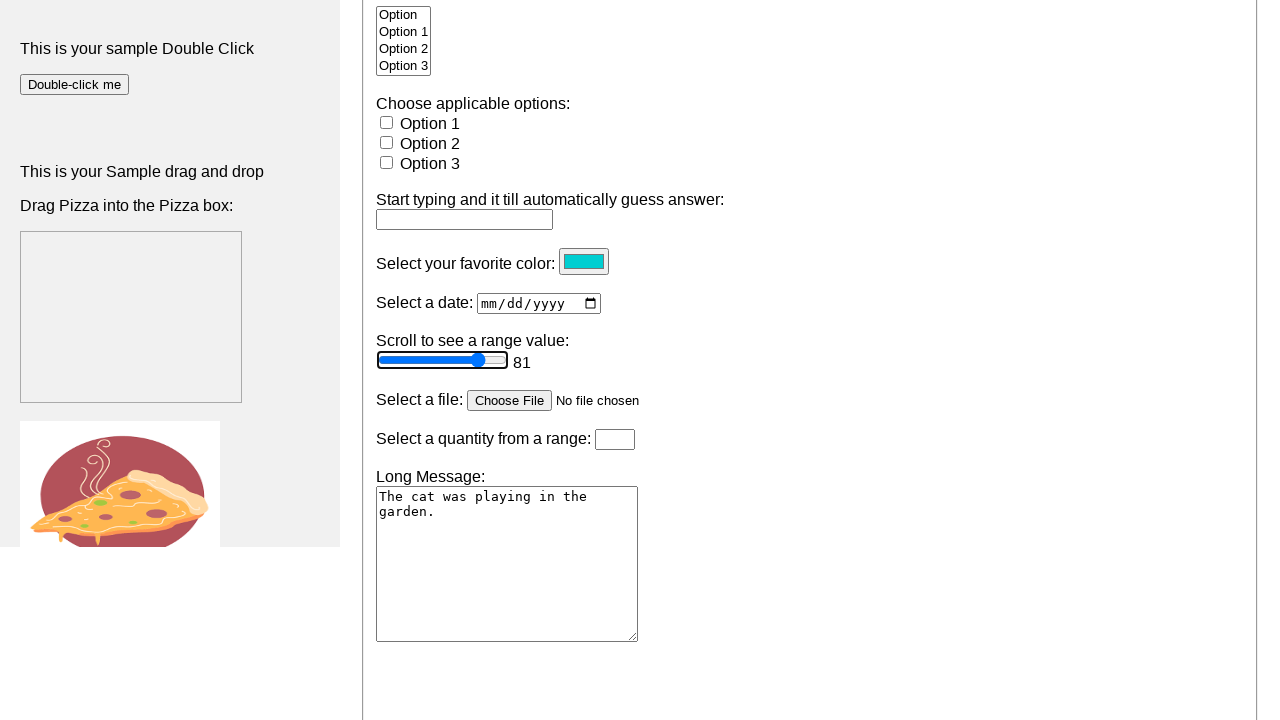

Pressed ArrowRight key to increment range slider (iteration 2/10) on xpath=//*[@id="a"]
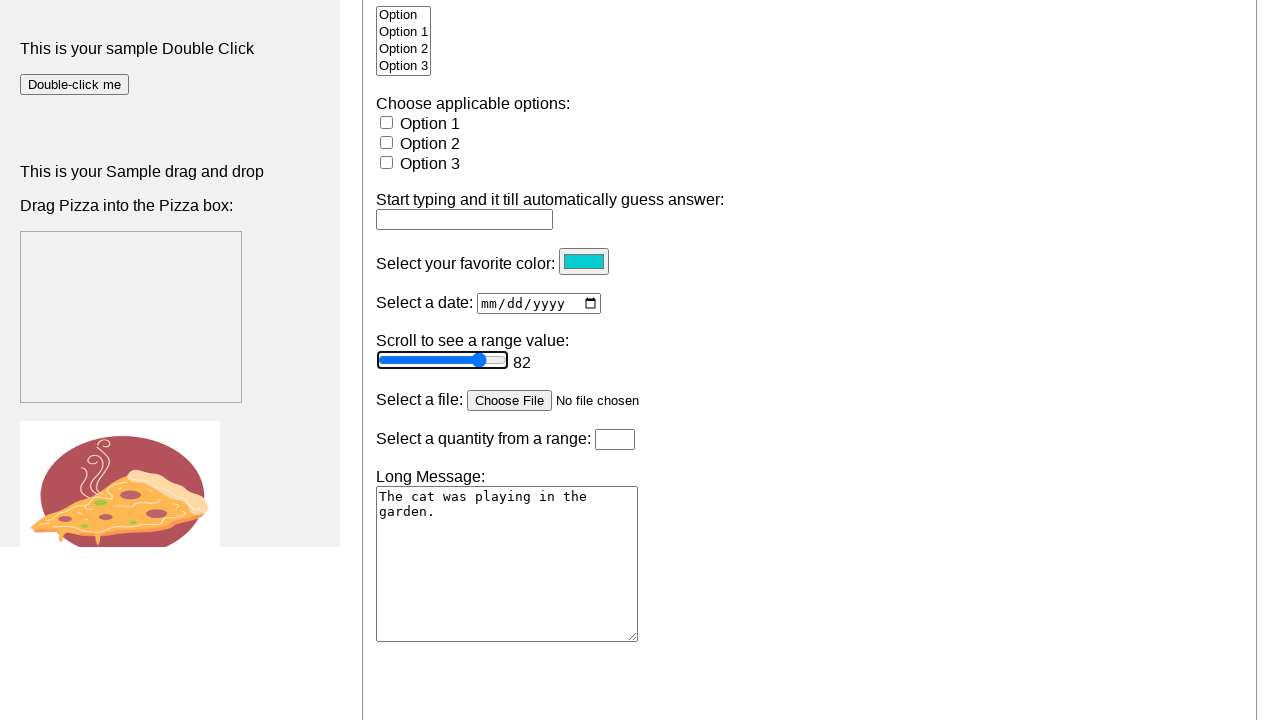

Pressed ArrowRight key to increment range slider (iteration 3/10) on xpath=//*[@id="a"]
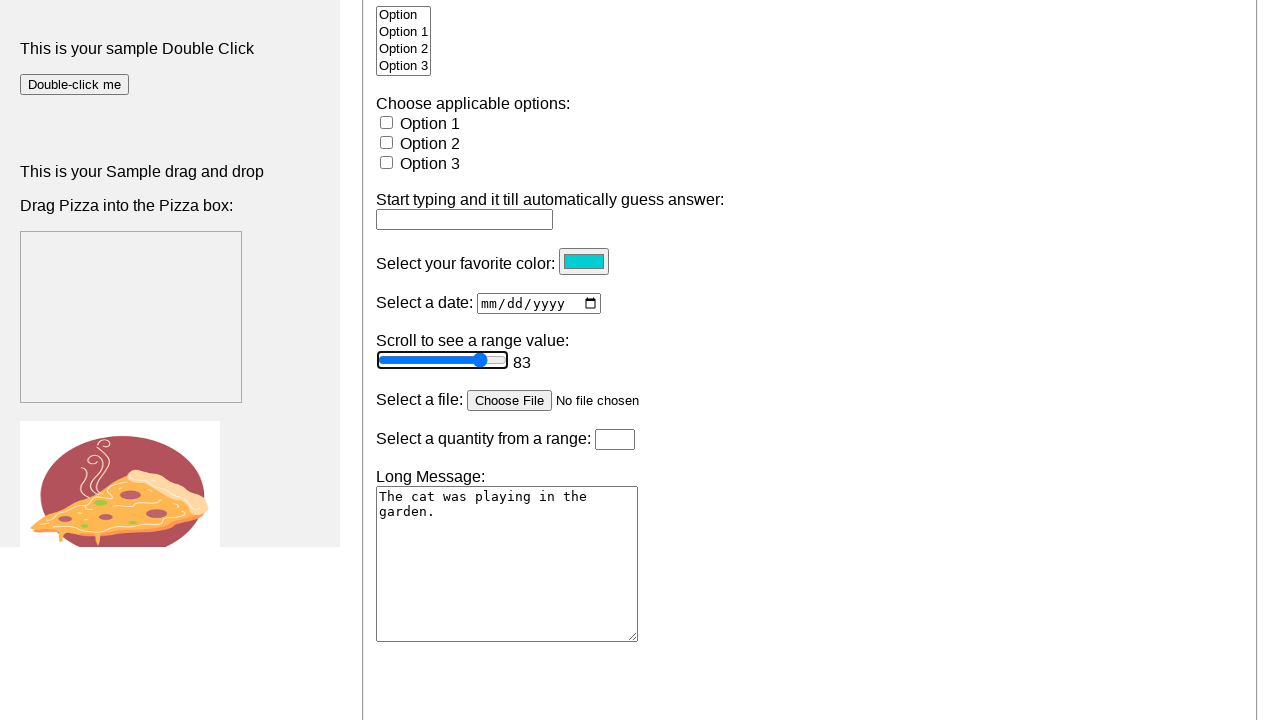

Pressed ArrowRight key to increment range slider (iteration 4/10) on xpath=//*[@id="a"]
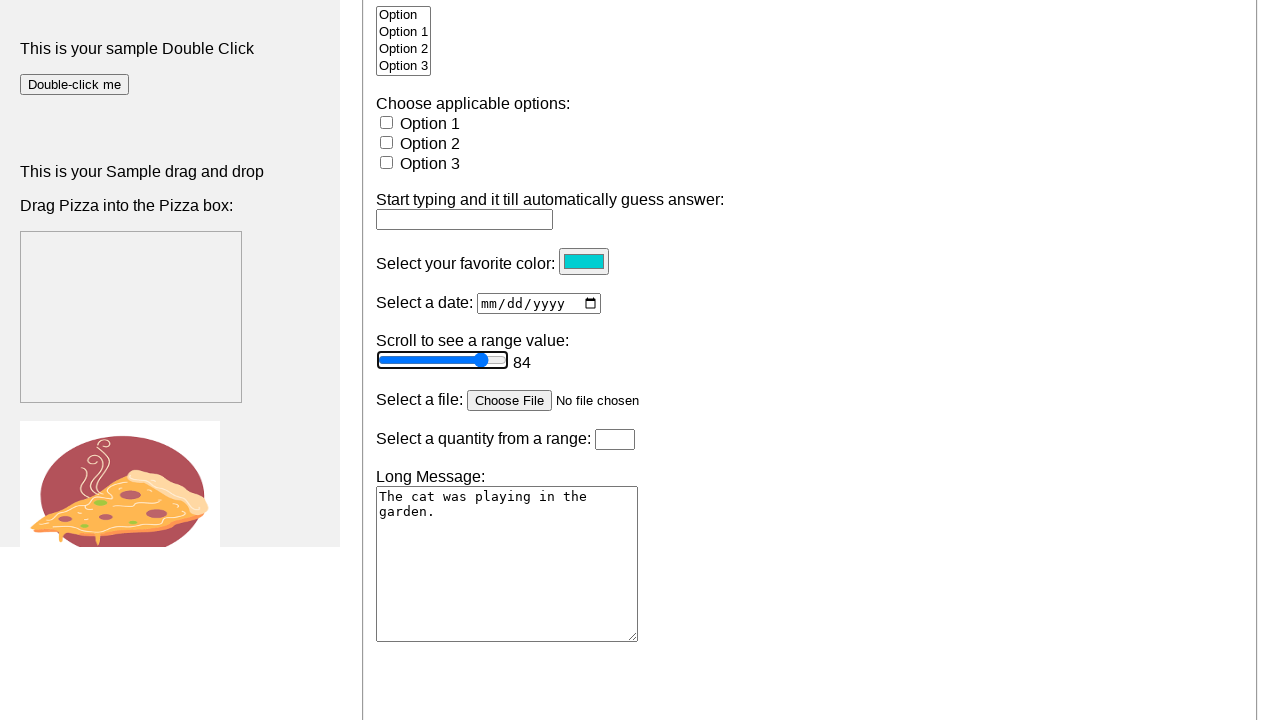

Pressed ArrowRight key to increment range slider (iteration 5/10) on xpath=//*[@id="a"]
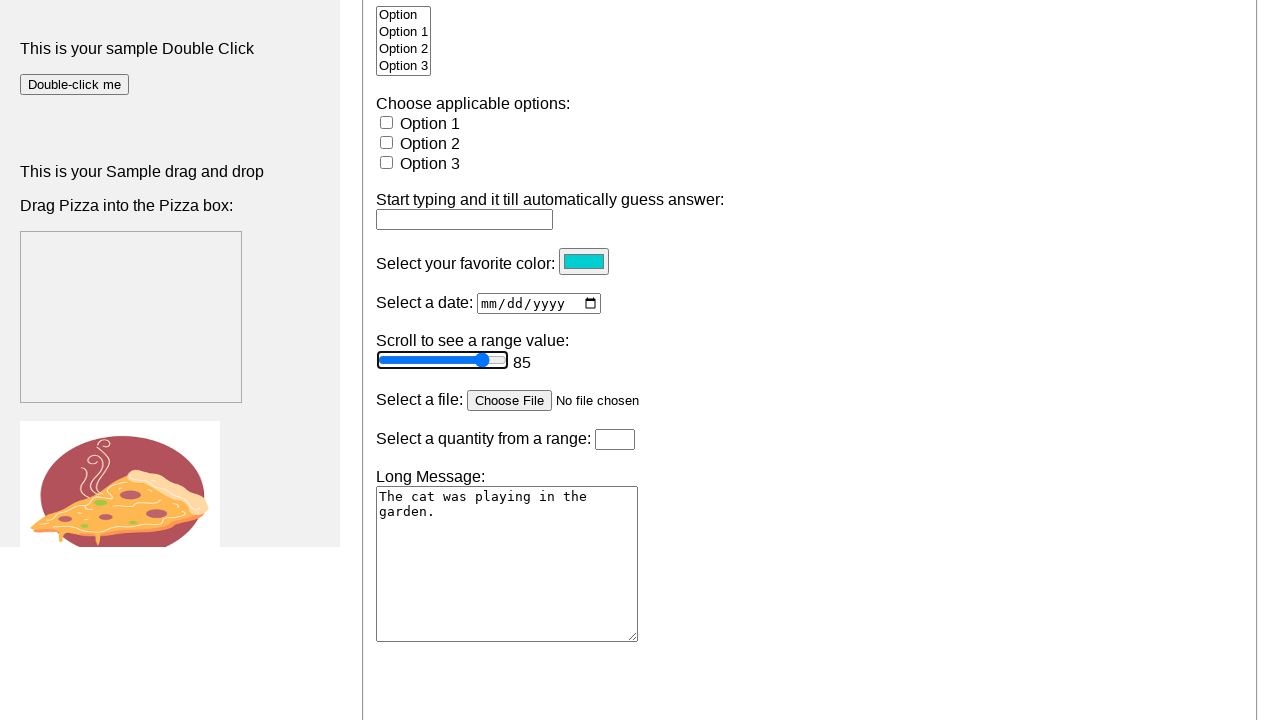

Pressed ArrowRight key to increment range slider (iteration 6/10) on xpath=//*[@id="a"]
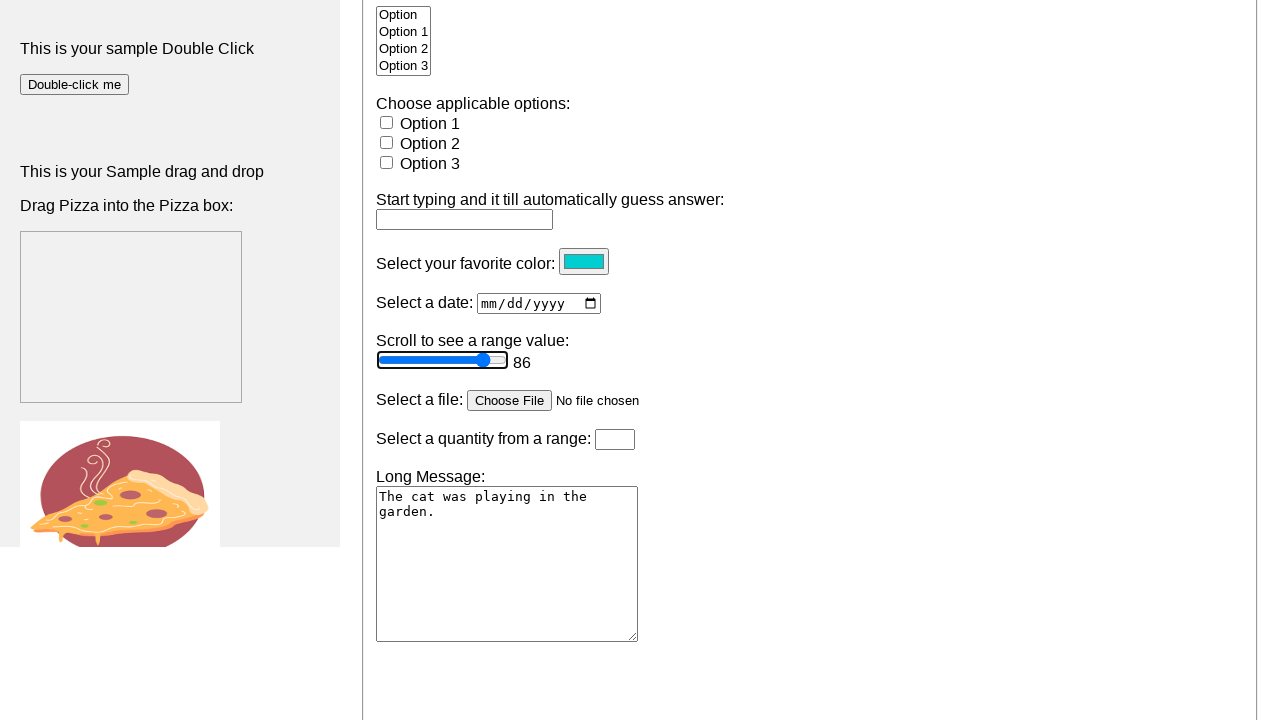

Pressed ArrowRight key to increment range slider (iteration 7/10) on xpath=//*[@id="a"]
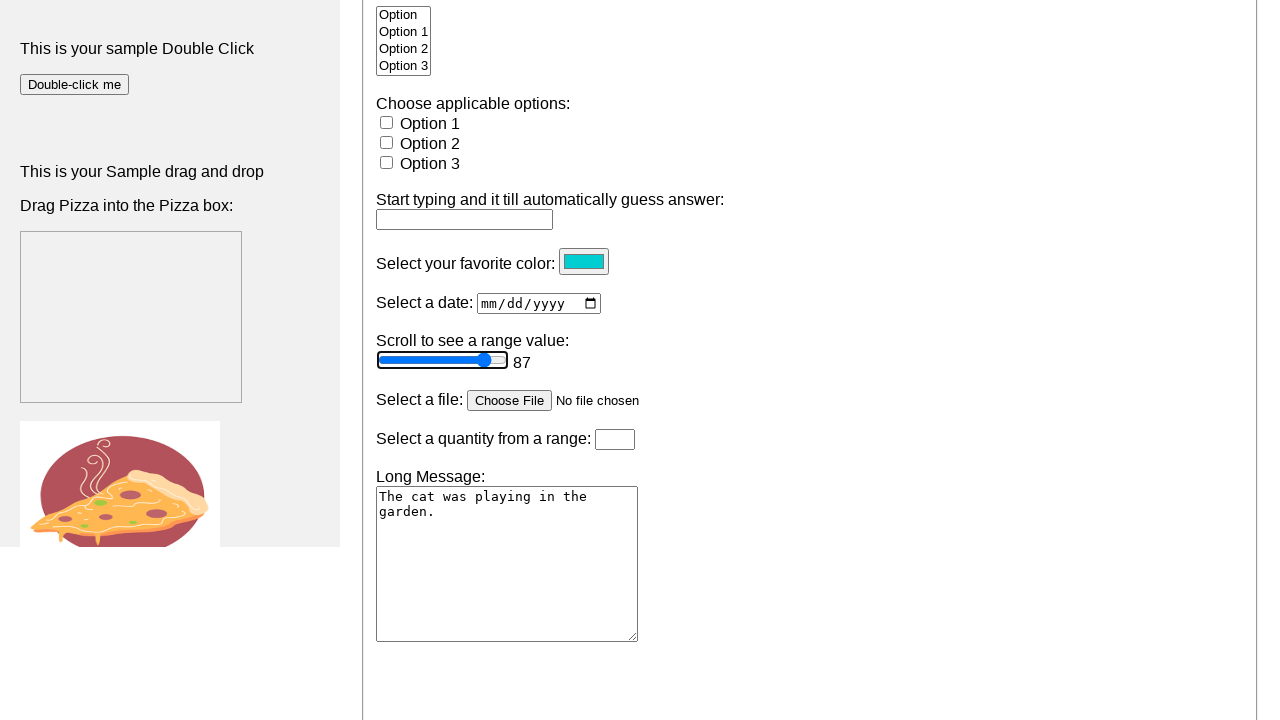

Pressed ArrowRight key to increment range slider (iteration 8/10) on xpath=//*[@id="a"]
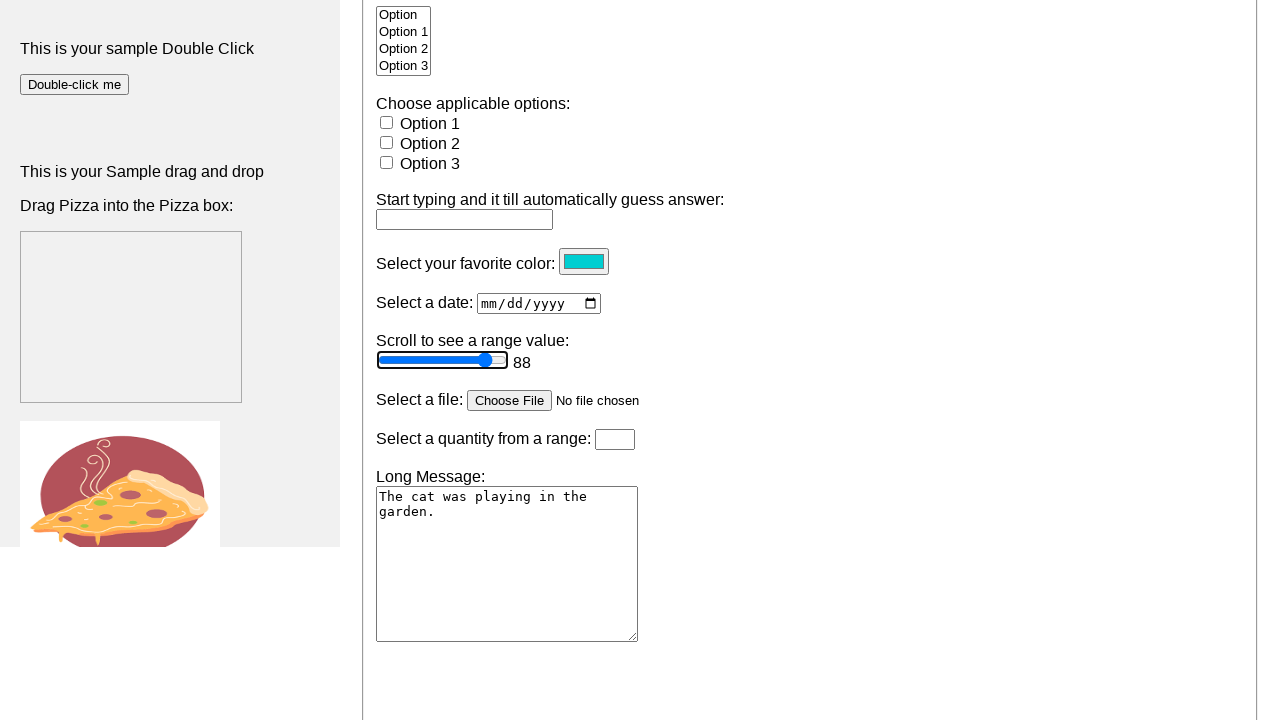

Pressed ArrowRight key to increment range slider (iteration 9/10) on xpath=//*[@id="a"]
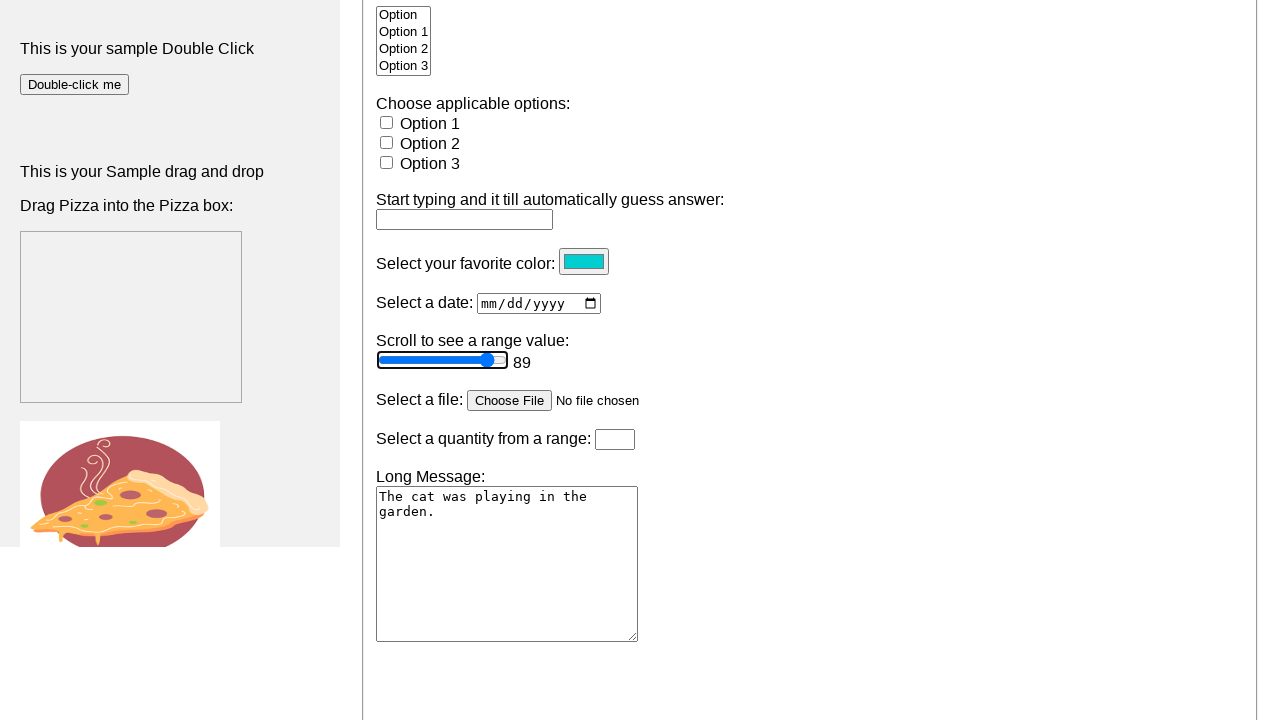

Pressed ArrowRight key to increment range slider (iteration 10/10) on xpath=//*[@id="a"]
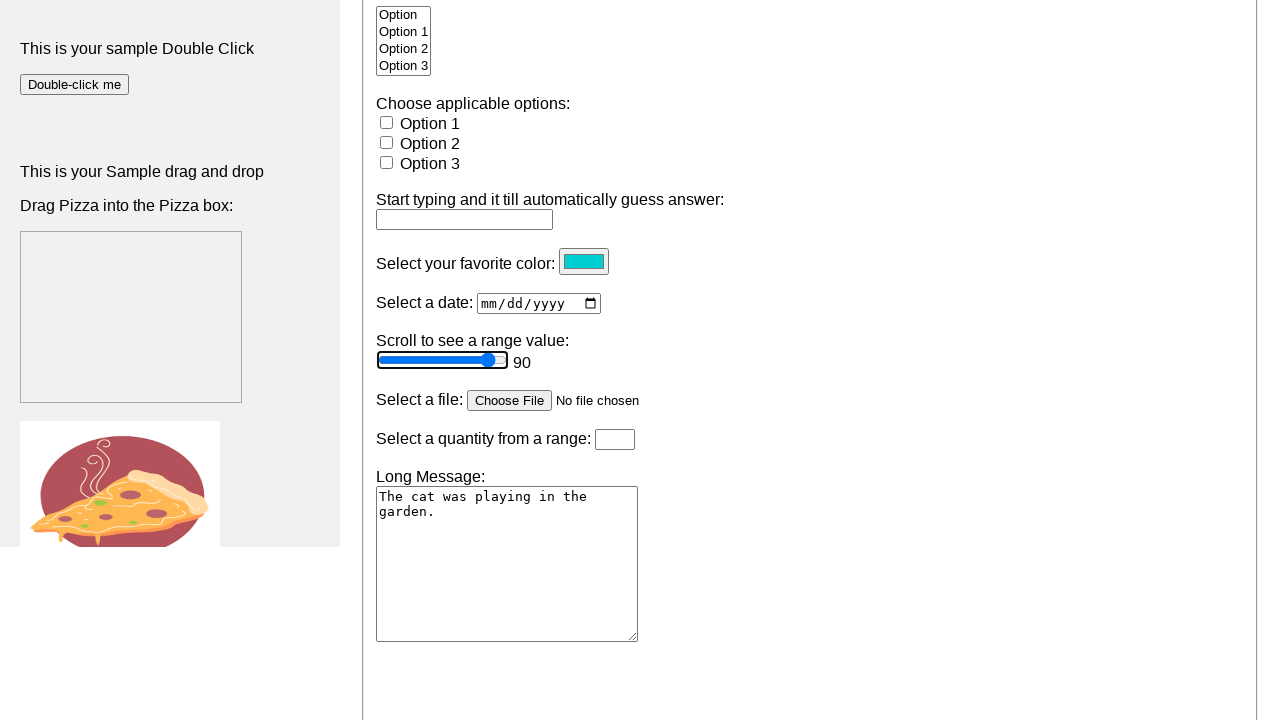

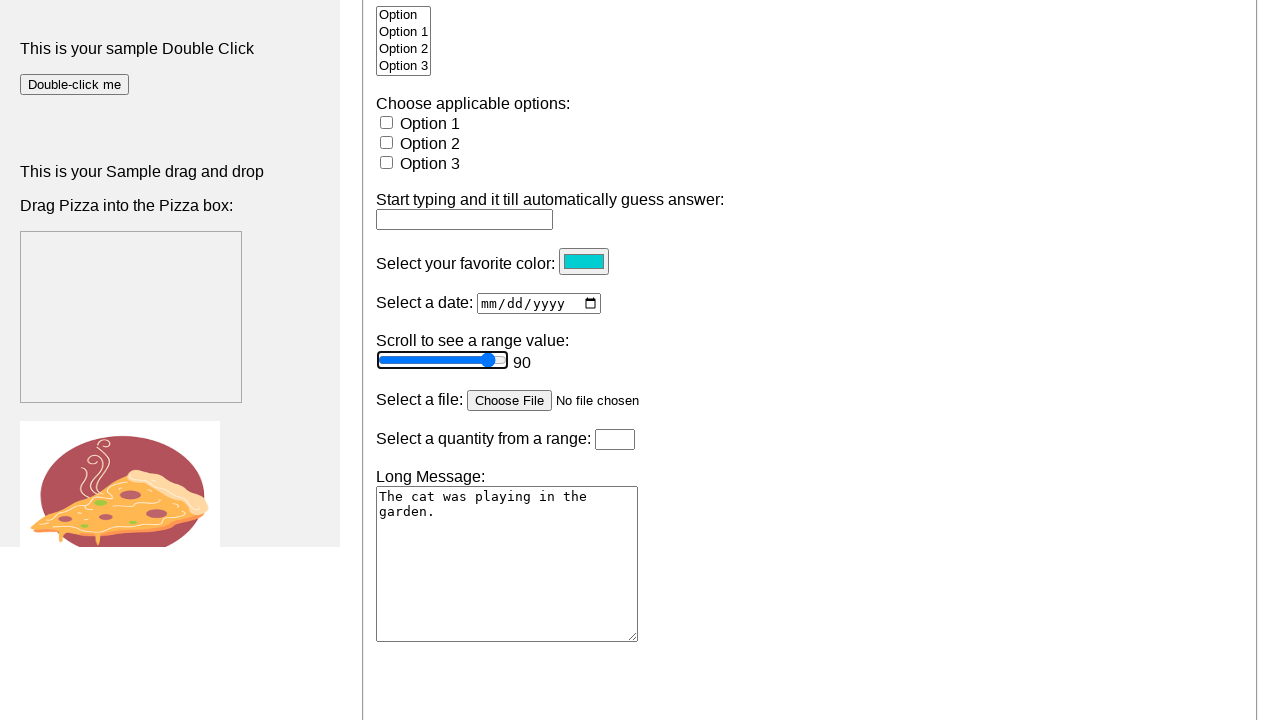